Tests window handling by clicking a link to open a new window, switching to it to verify content, then switching back to the main window

Starting URL: https://the-internet.herokuapp.com/windows

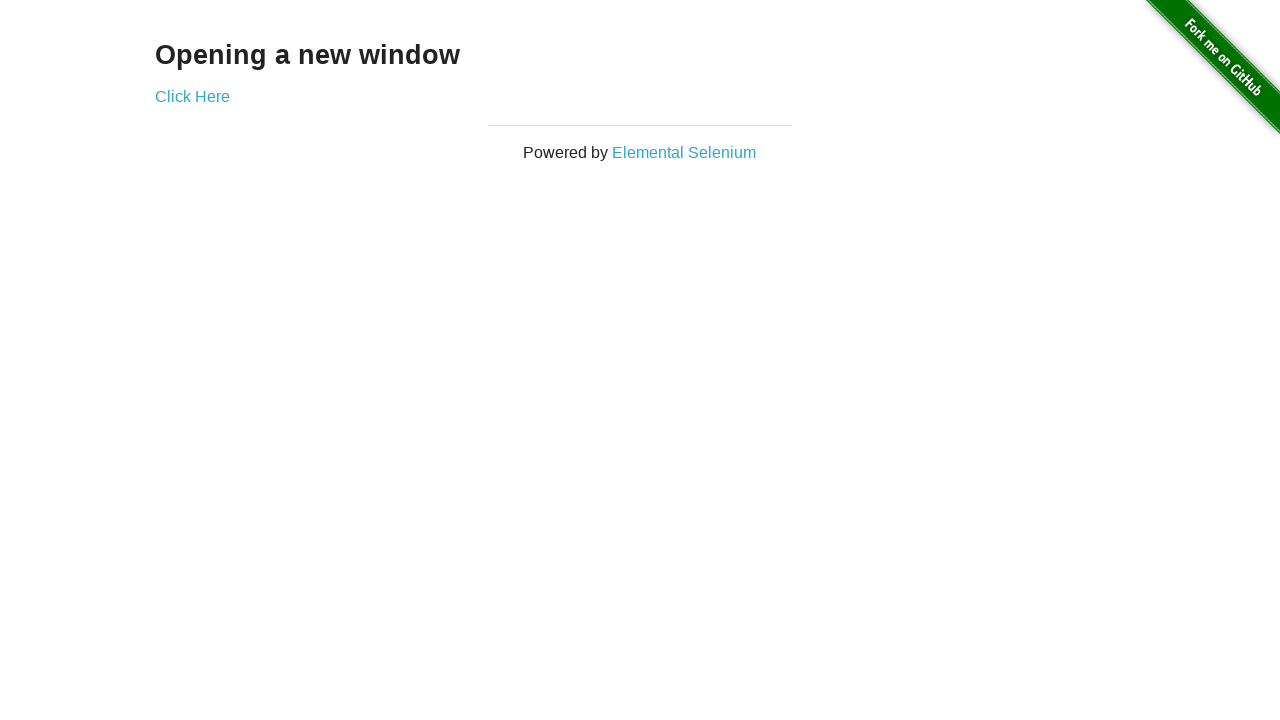

Stored reference to main window
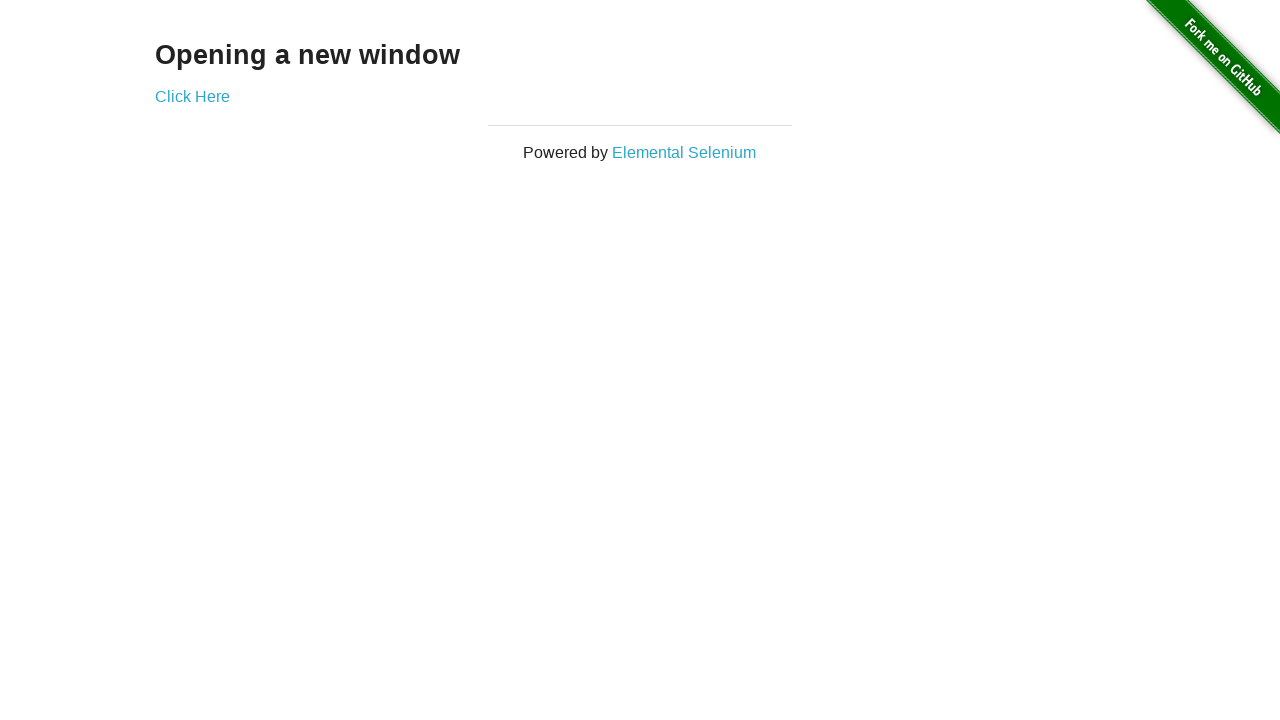

Clicked 'Click Here' link to open new window at (192, 96) on a:has-text('Click Here')
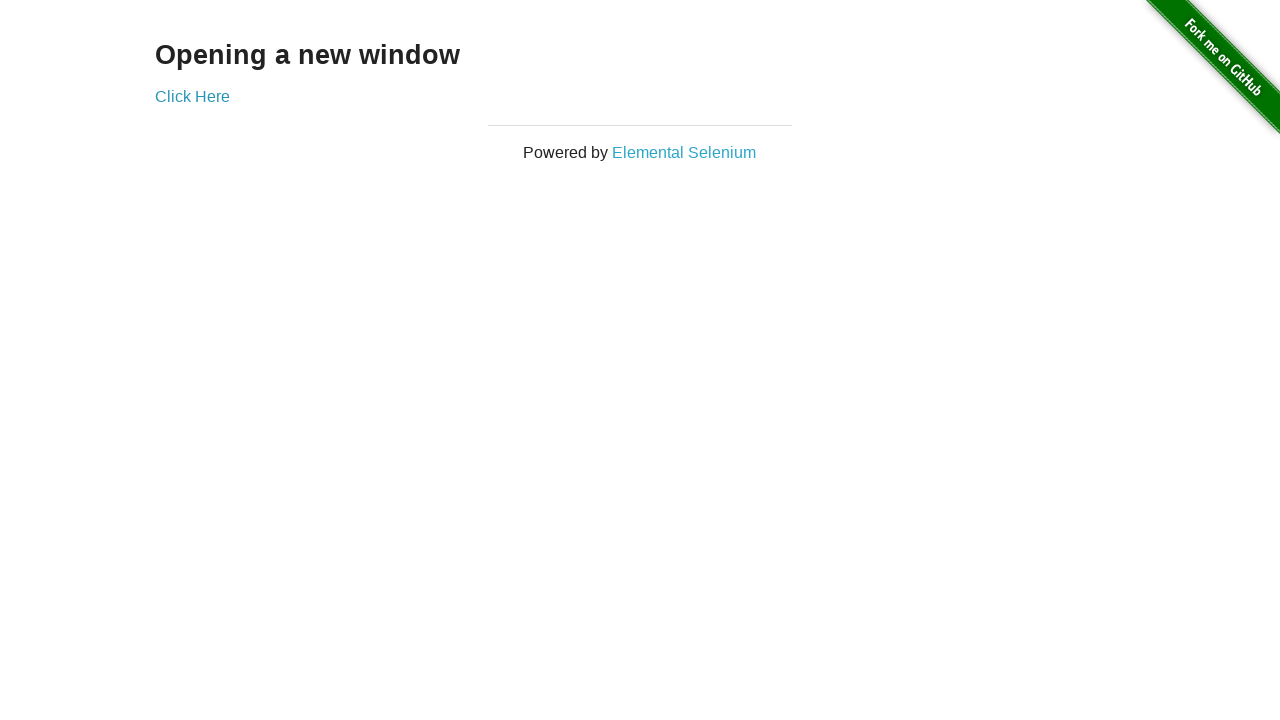

New window/tab opened and captured
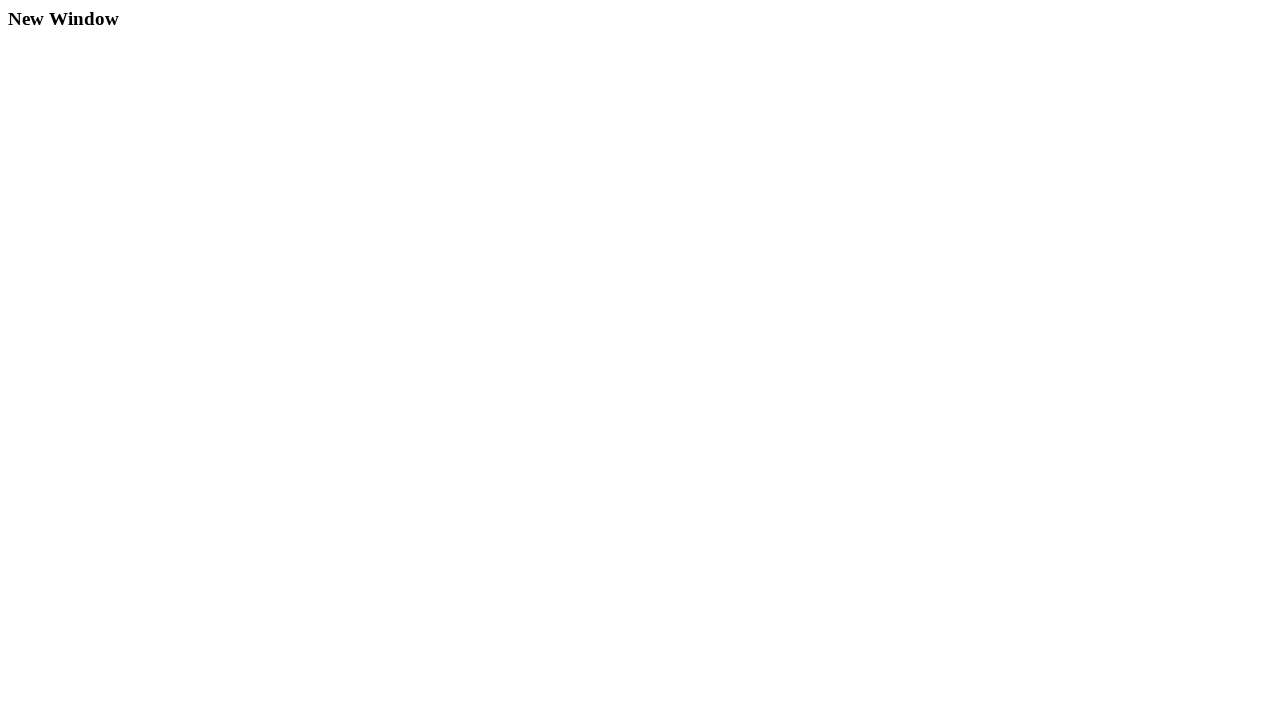

New window finished loading
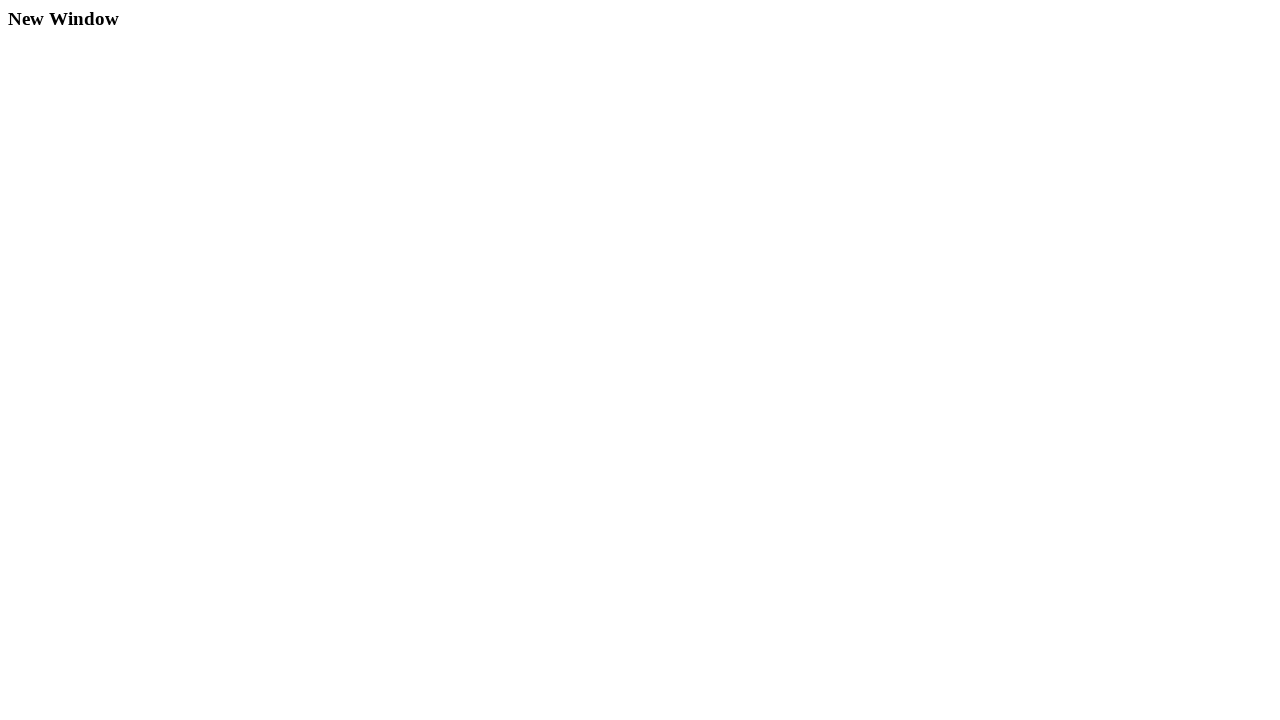

Verified 'New Window' text is present in new window
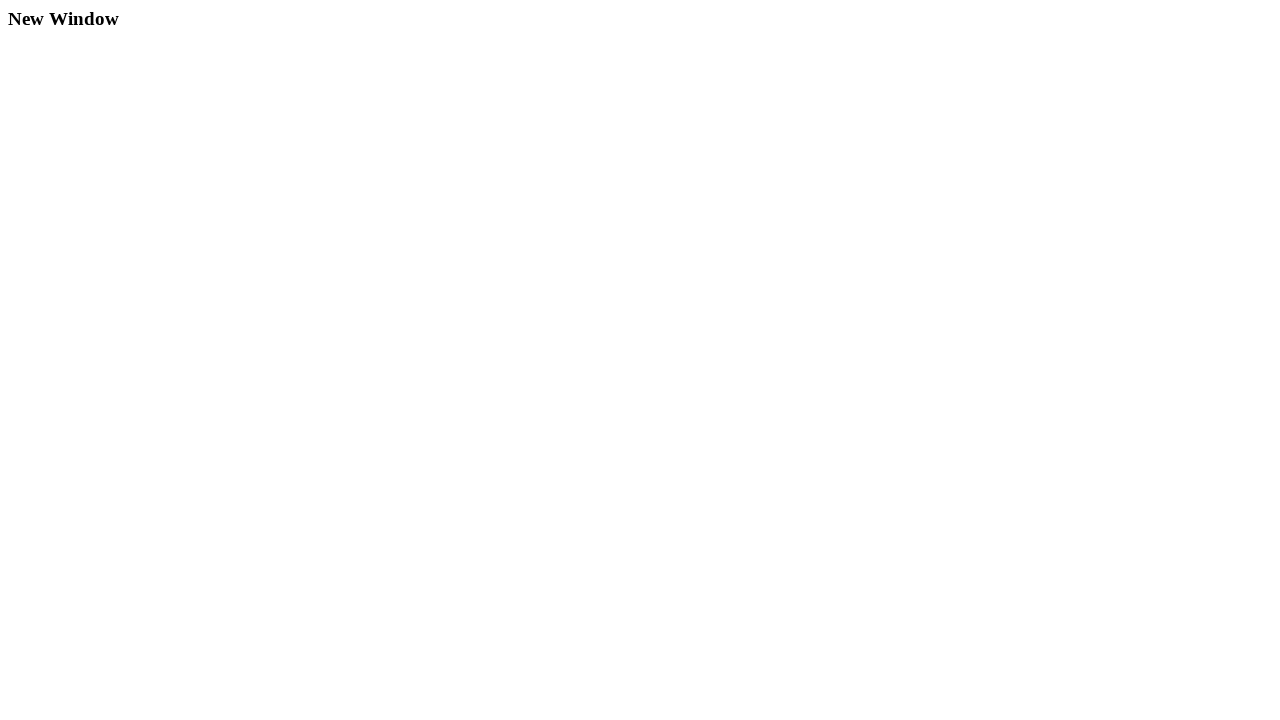

Closed new window/tab
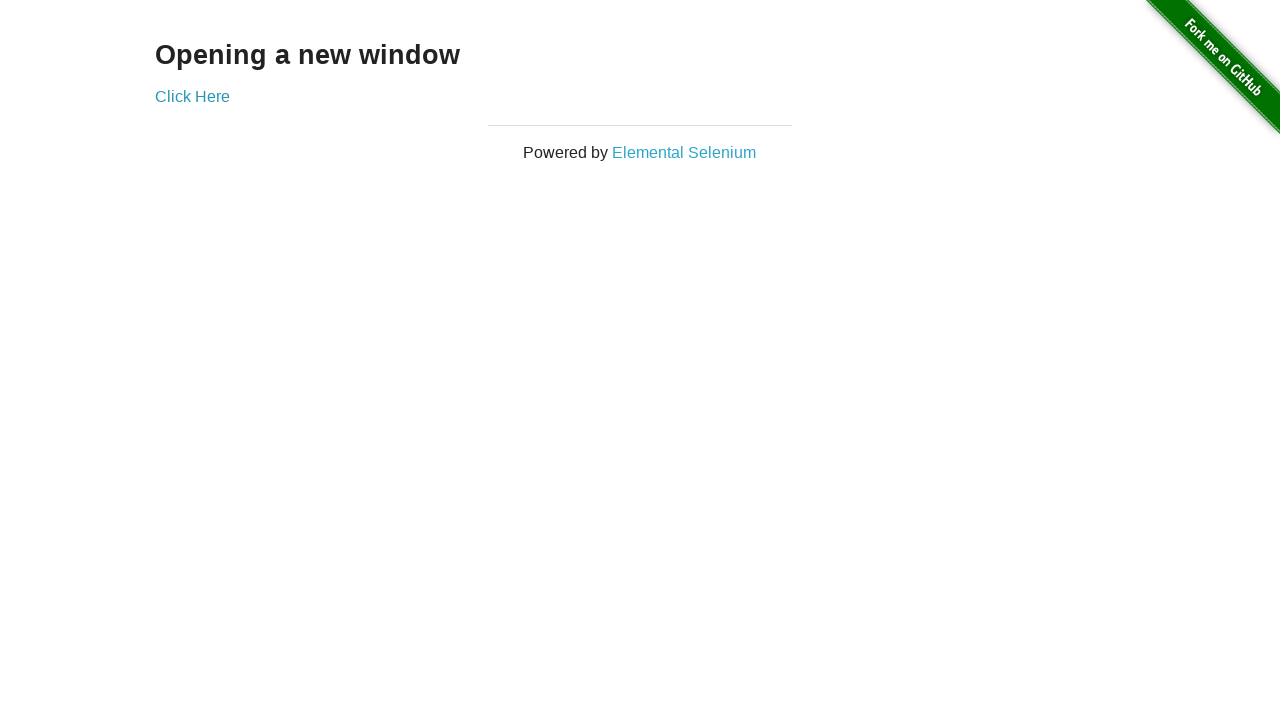

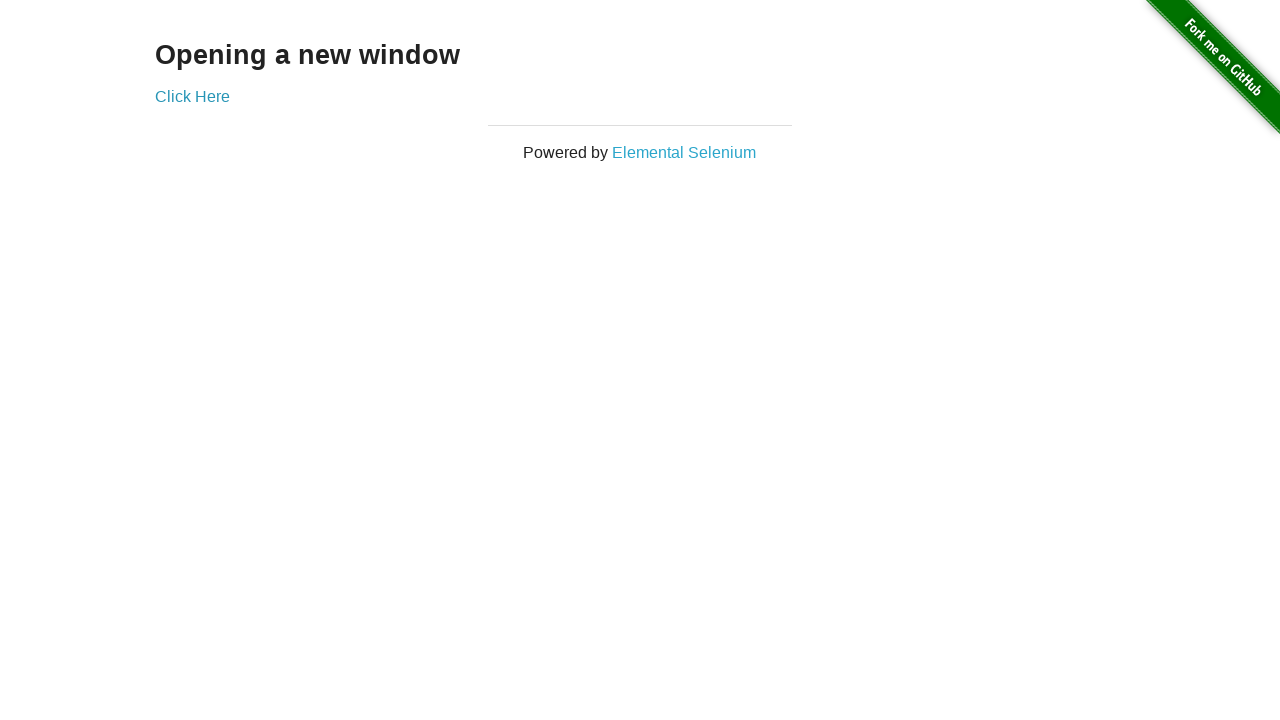